Tests double-click functionality on a button element at demoqa.com by performing a double-click action and verifying the interaction works

Starting URL: https://demoqa.com/buttons

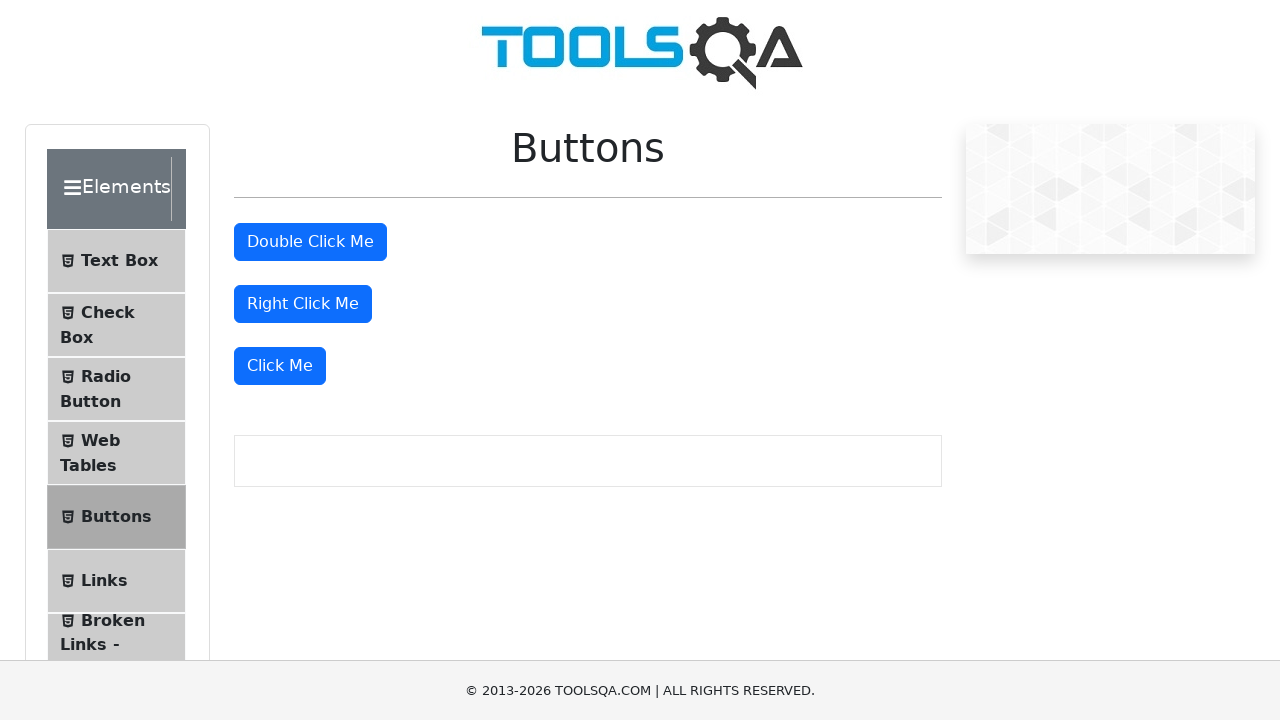

Navigated to DemoQA buttons page
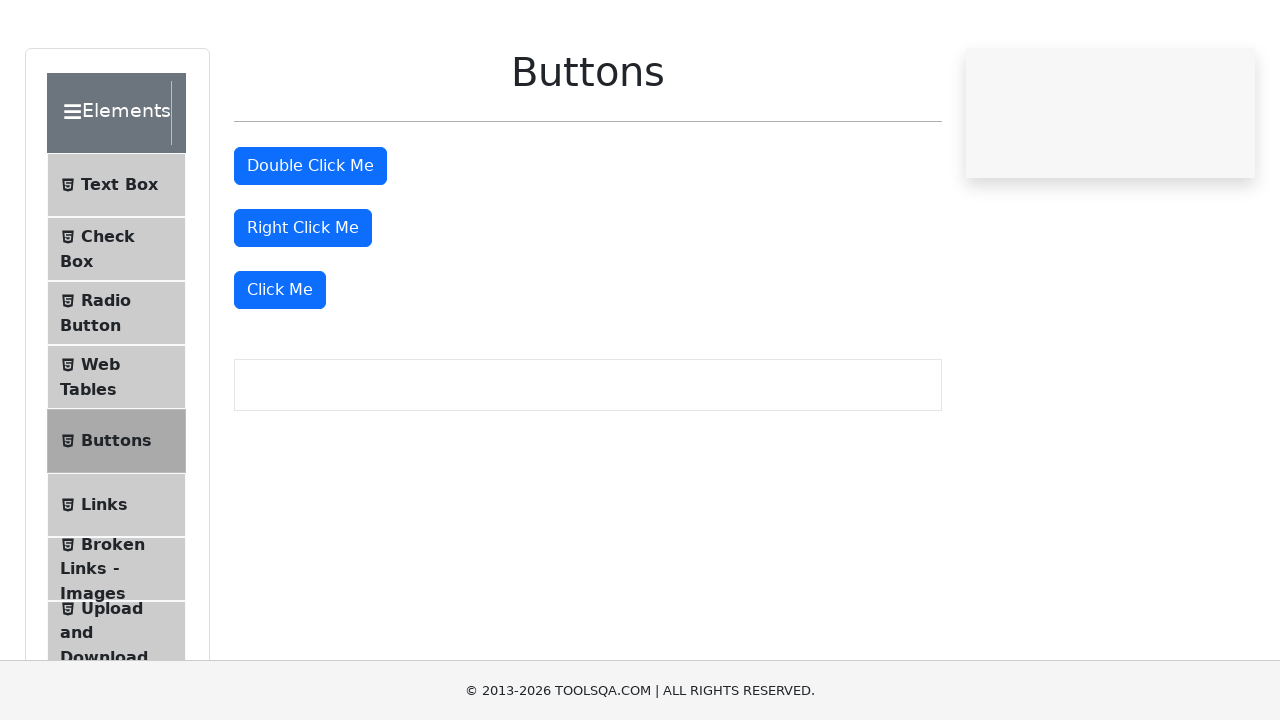

Double-clicked the double click button at (310, 242) on #doubleClickBtn
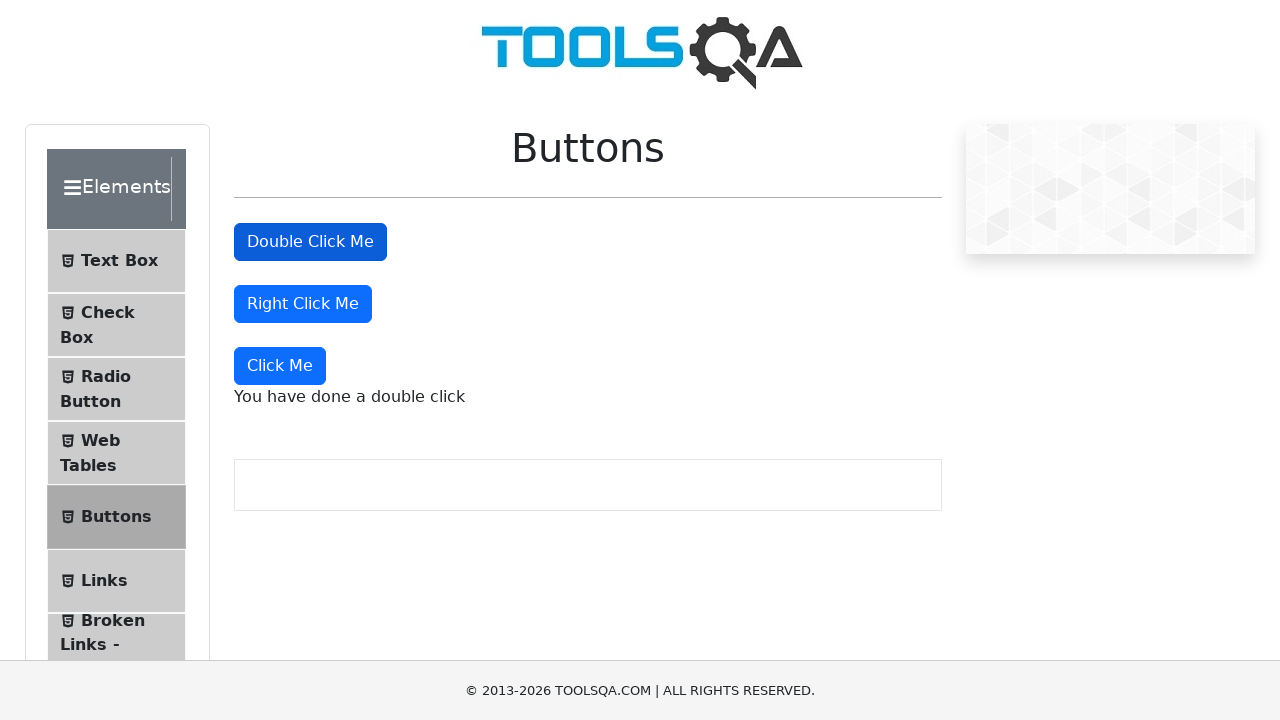

Double-click success message appeared
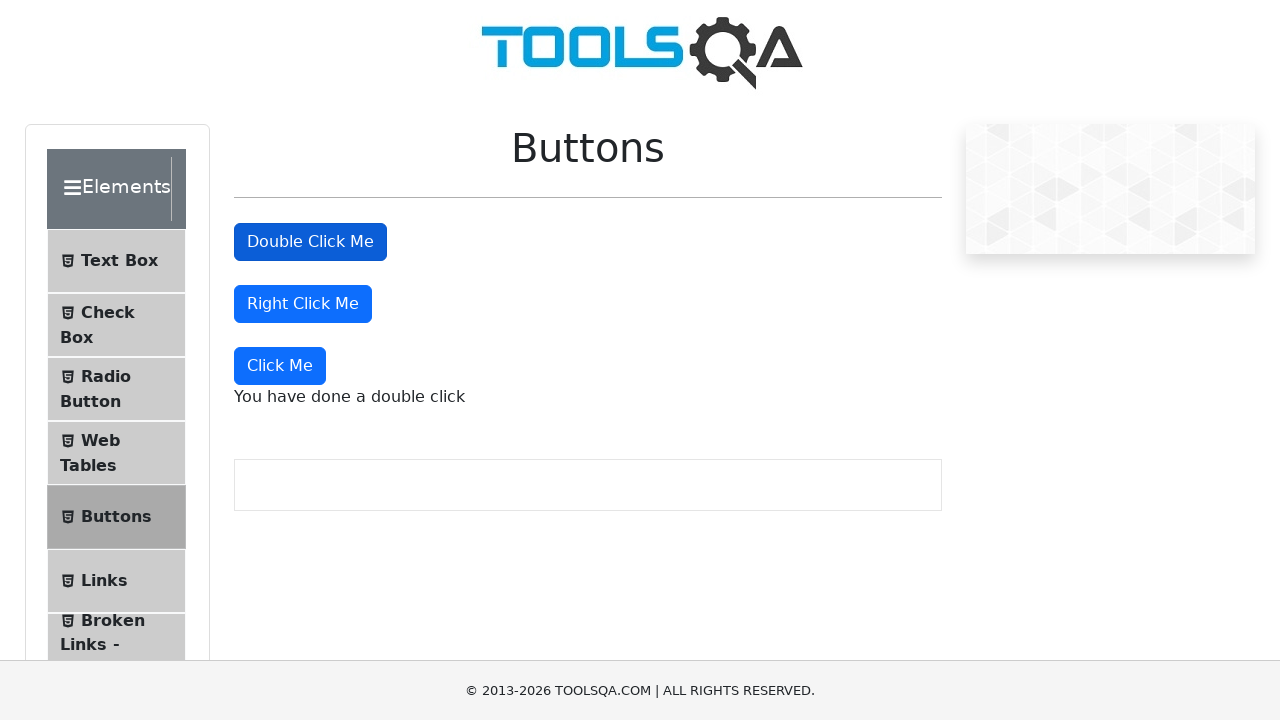

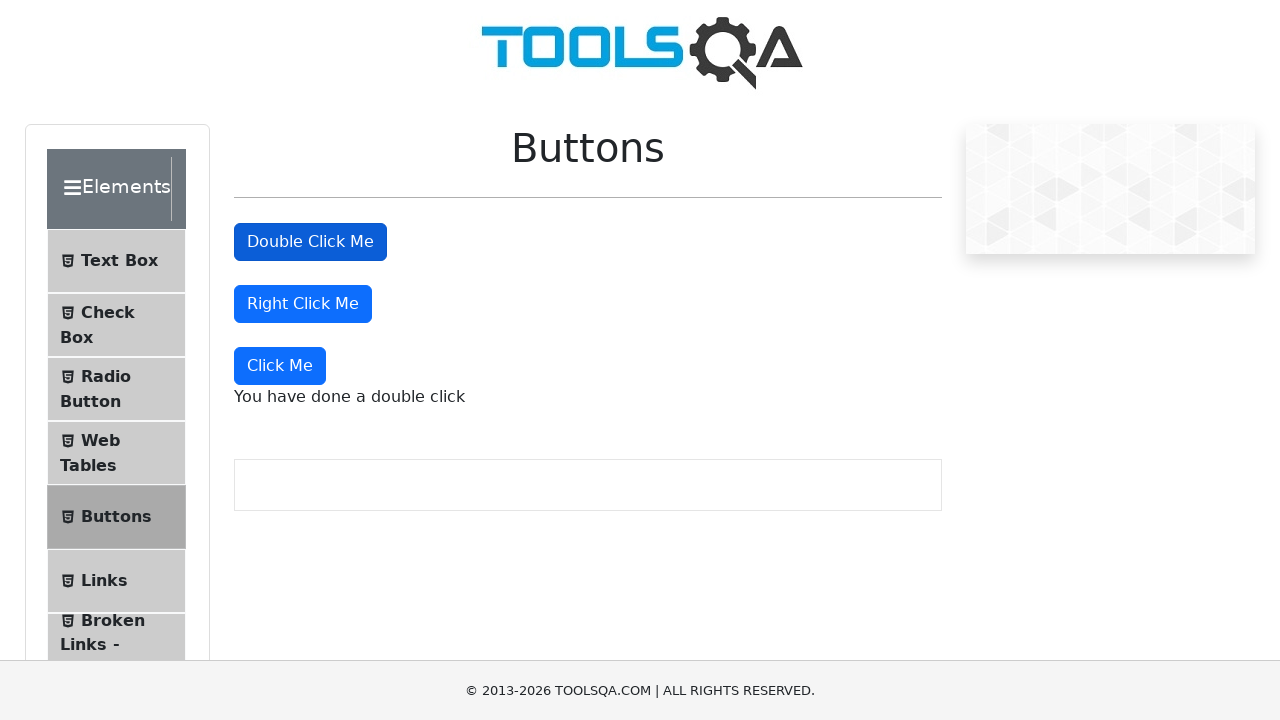